Tests product search functionality on GreenKart website by searching for a product on the landing page and verifying the same product appears on the offers page

Starting URL: https://rahulshettyacademy.com/seleniumPractise/#/

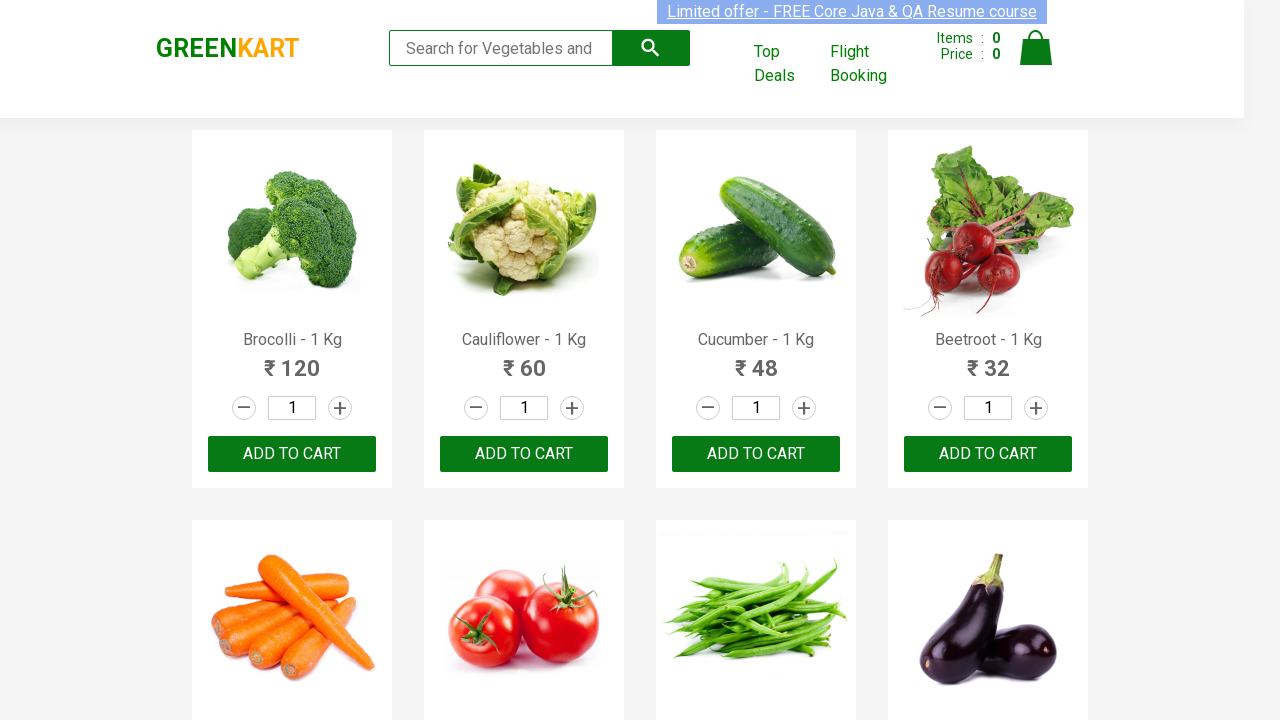

Filled search field with 'tom' on landing page on //input[@type='search']
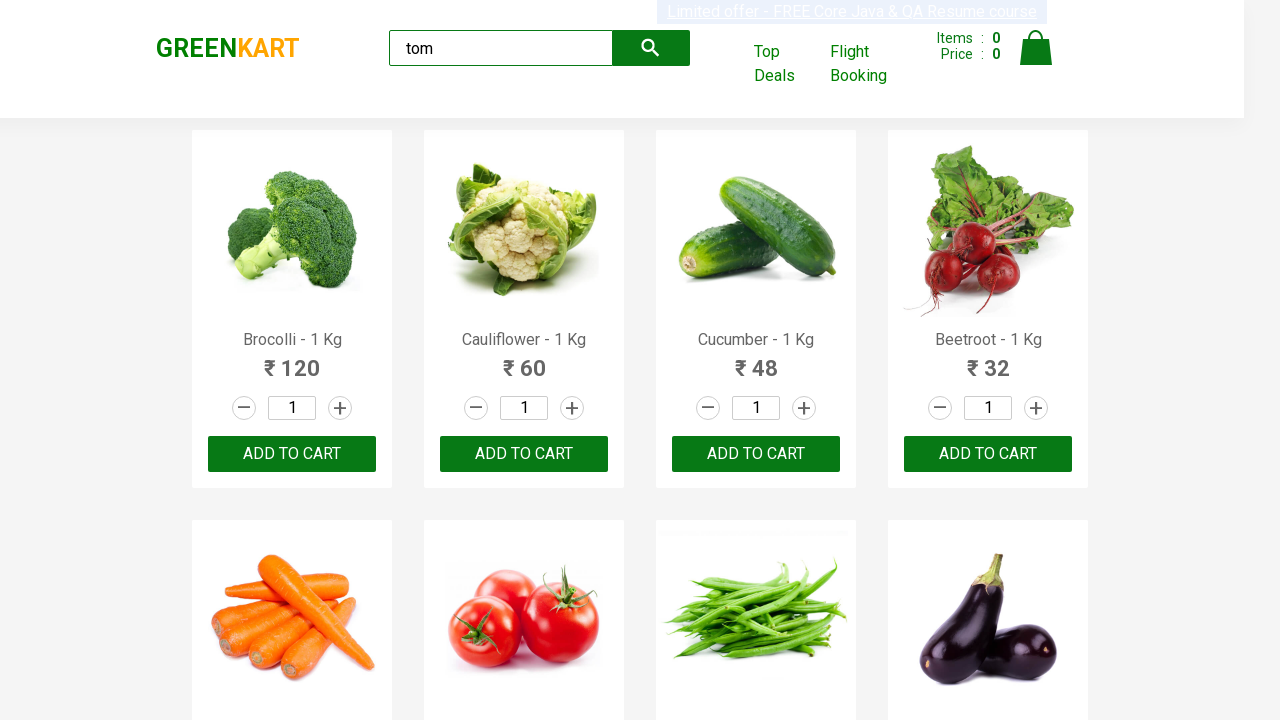

Waited 2 seconds for search results to load
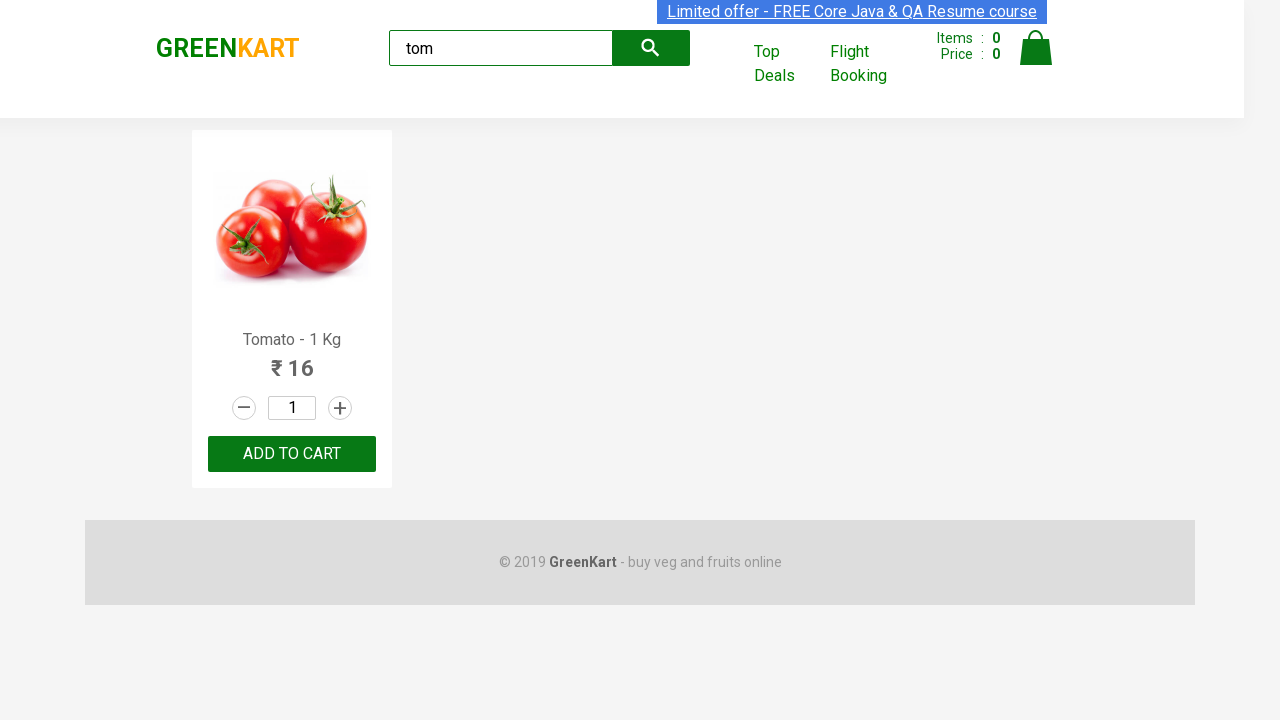

Extracted product name from landing page: 'Tomato'
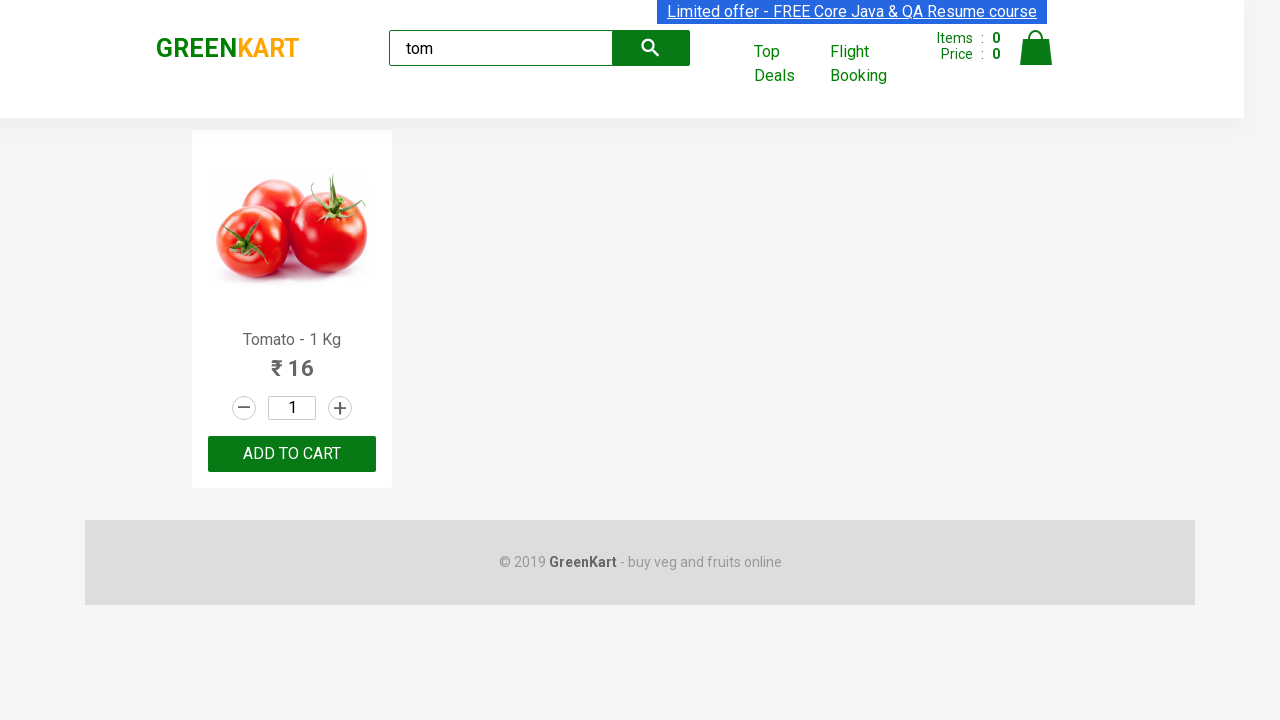

Clicked 'Top Deals' link to navigate to offers page at (787, 64) on text=Top Deals
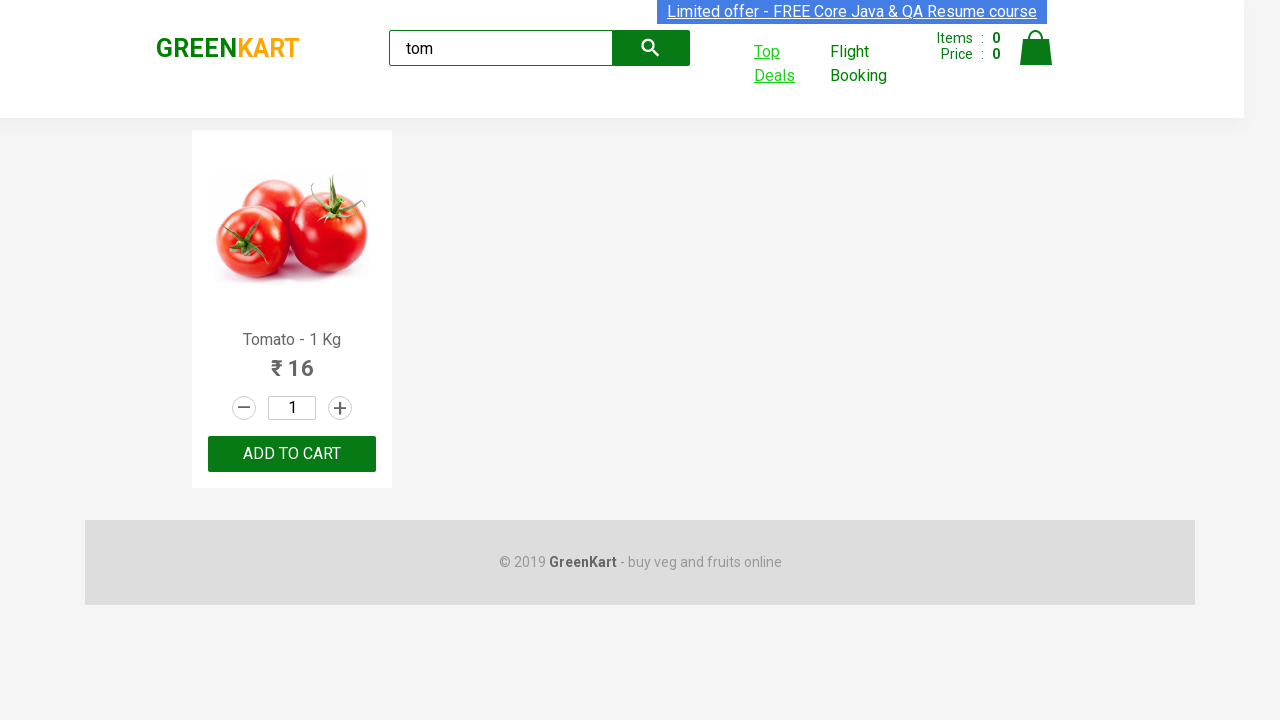

New page/tab opened for Top Deals at (787, 64) on text=Top Deals
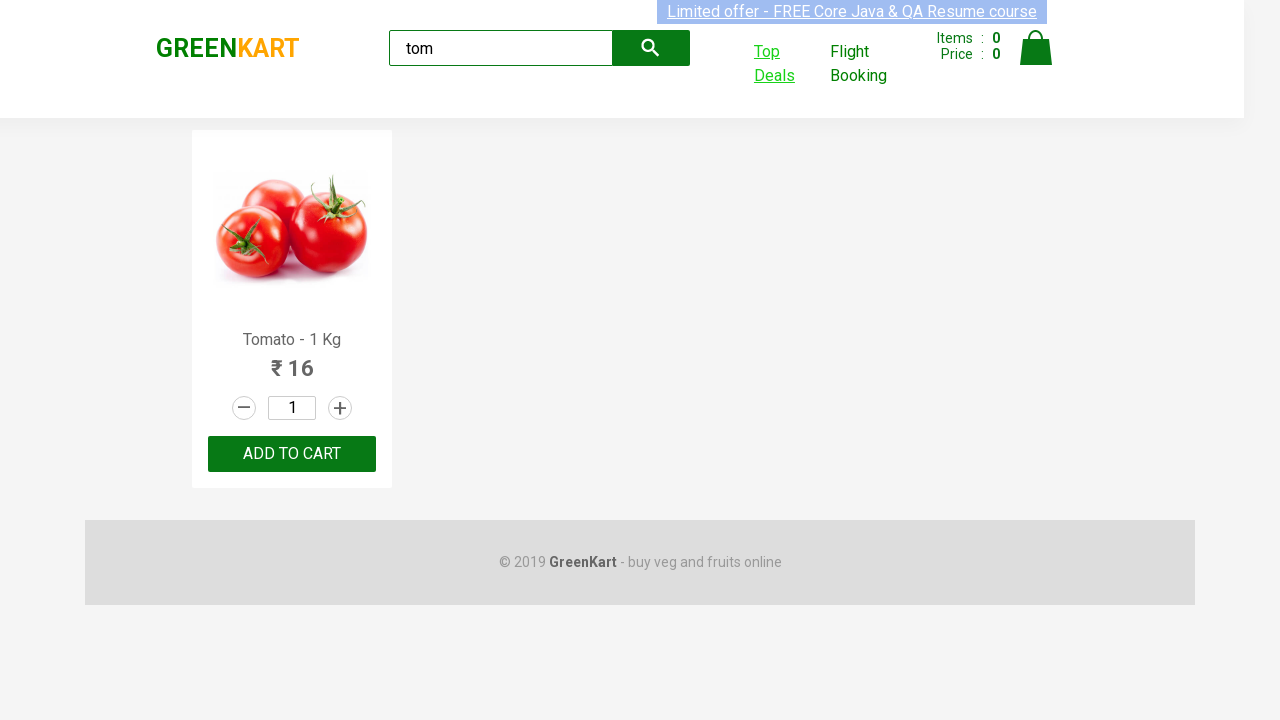

Offers page loaded completely
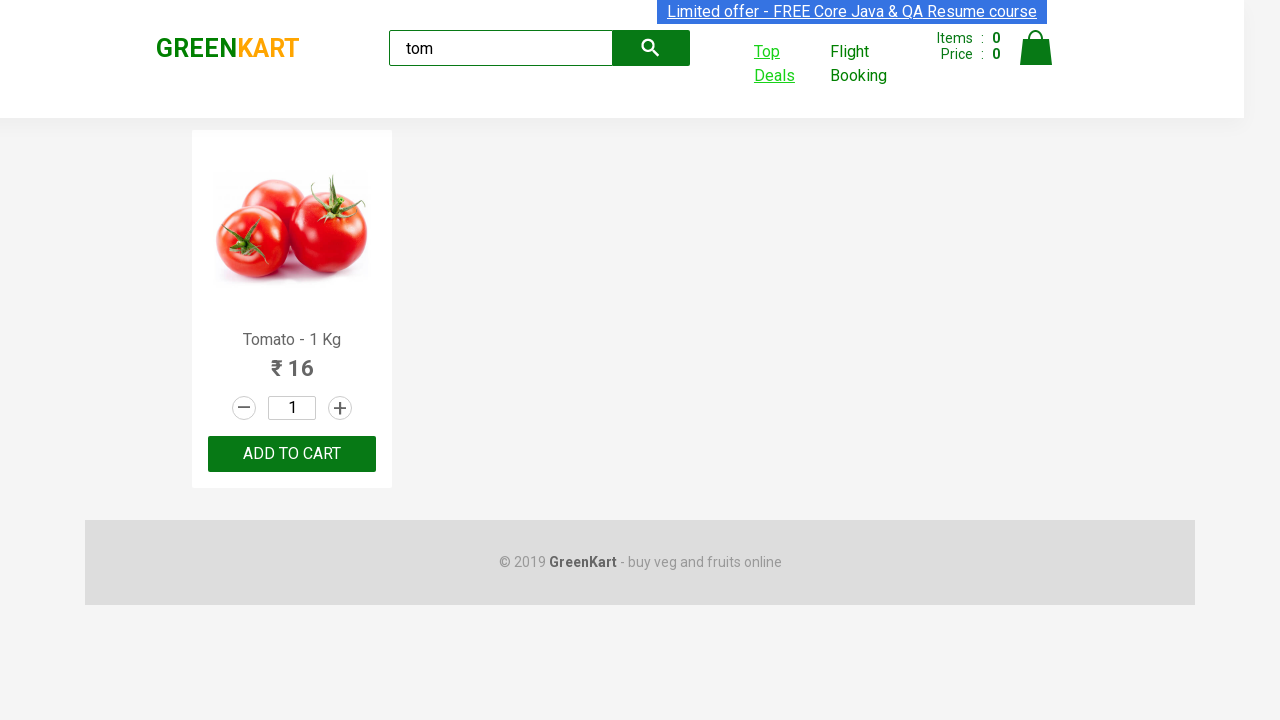

Filled search field with 'tom' on offers page on //input[@type='search']
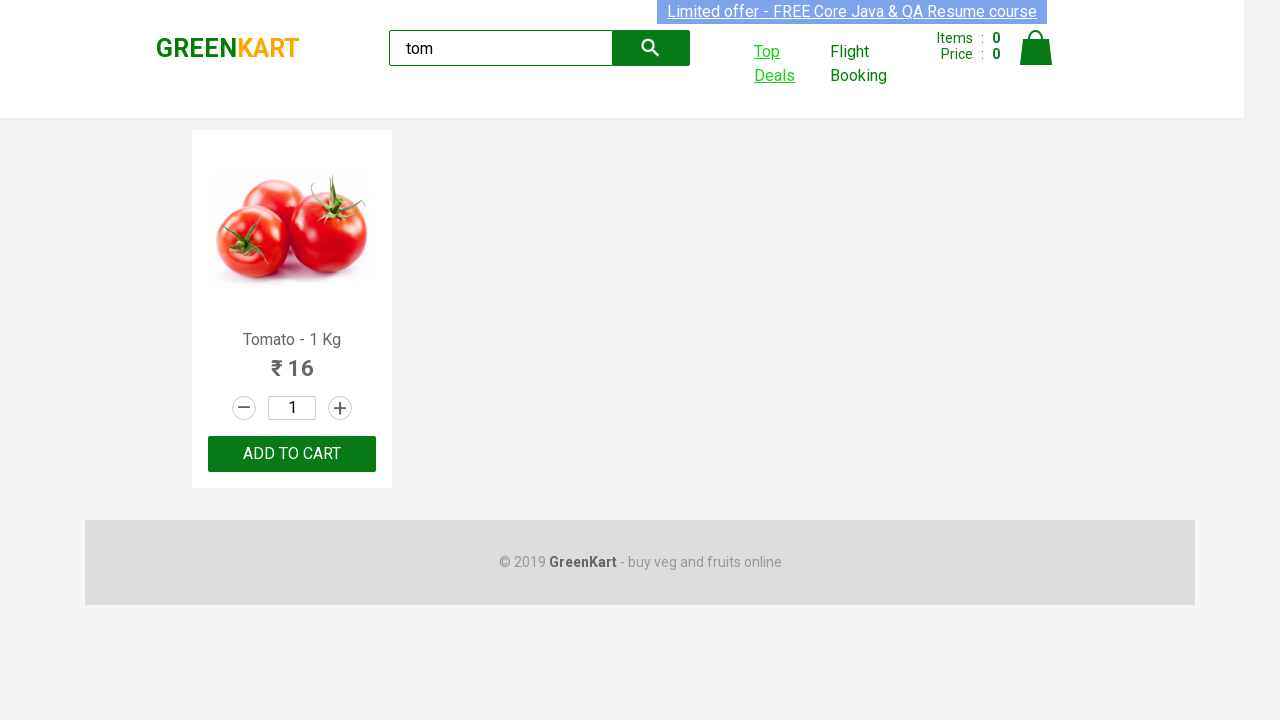

Extracted product name from offers page: 'Tomato'
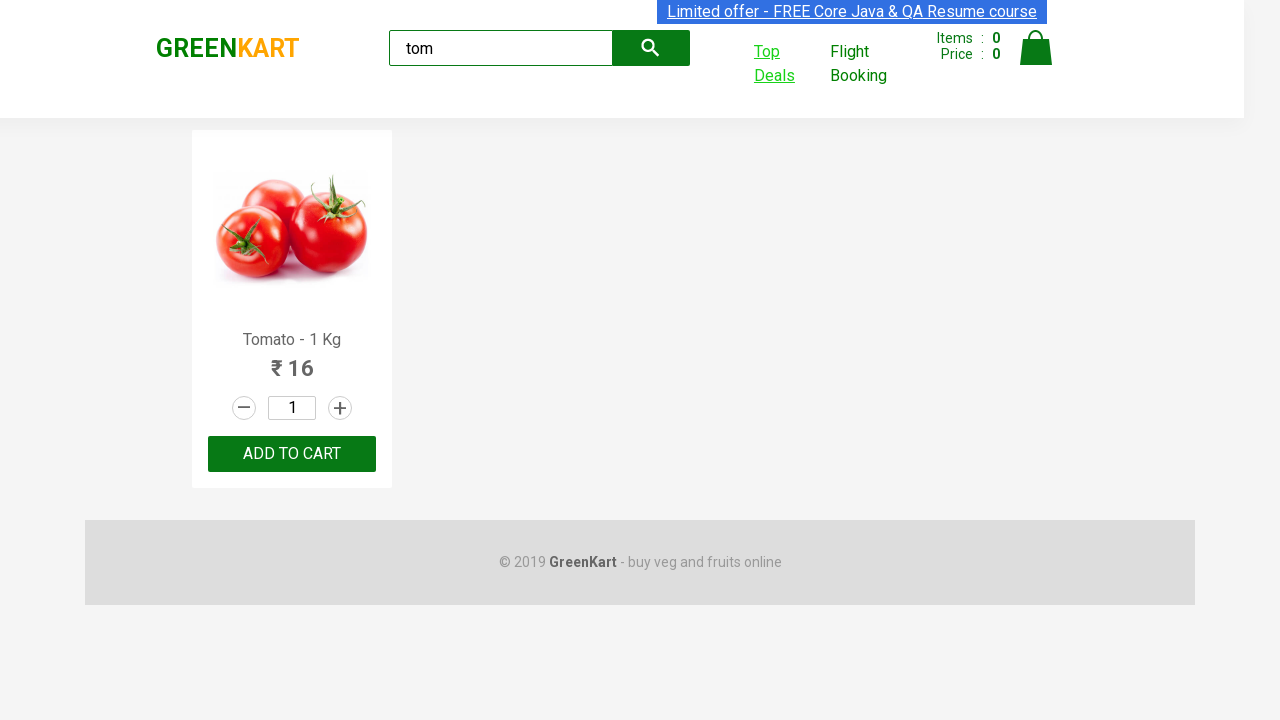

Verified product names match between landing page and offers page
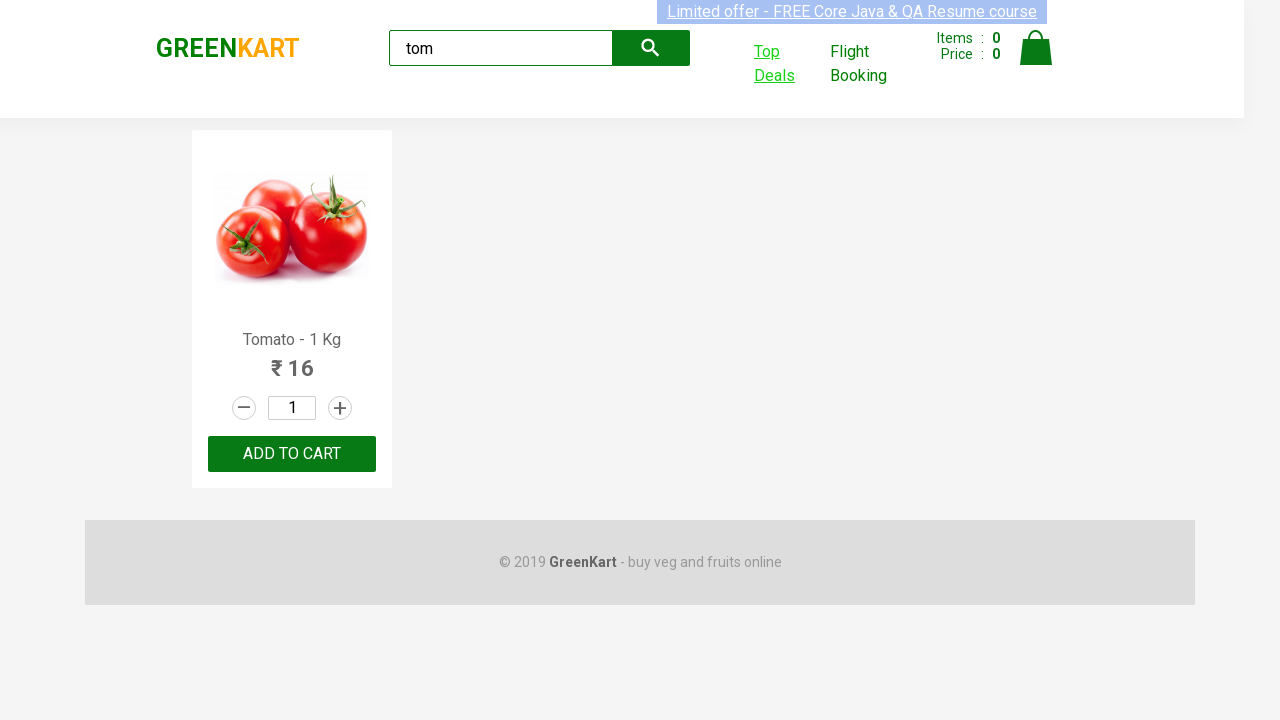

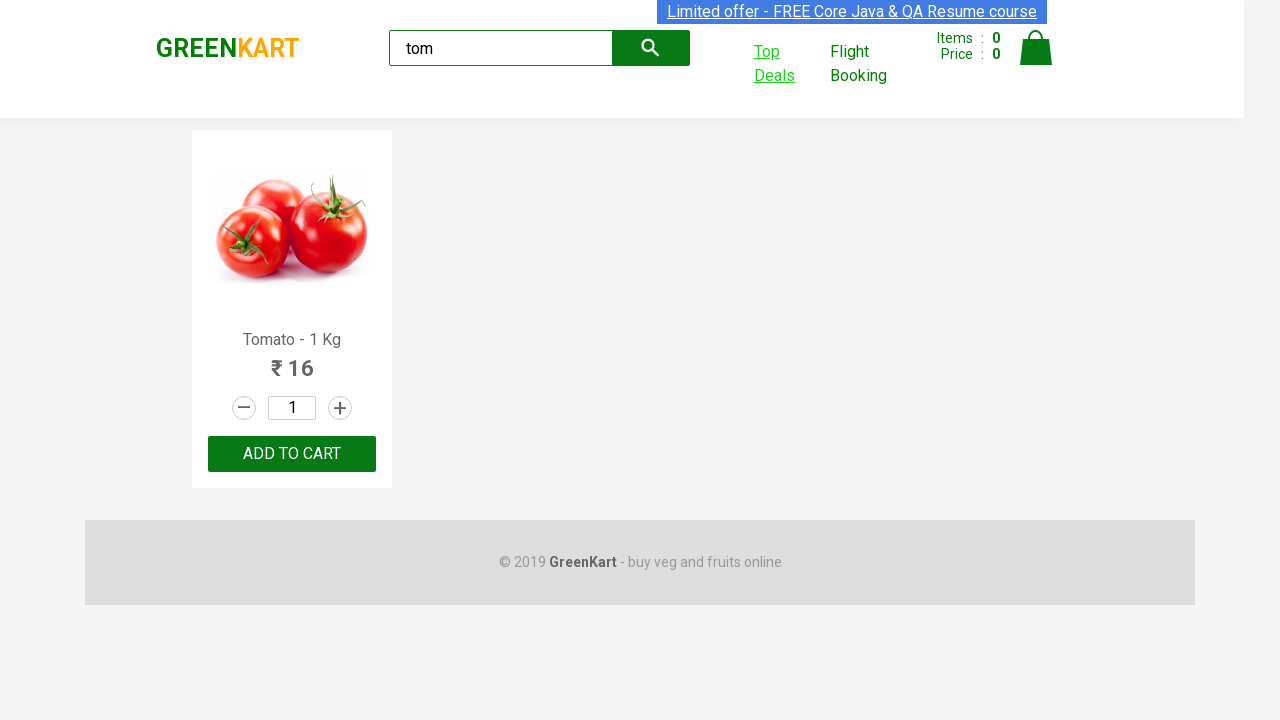